Tests handling of JavaScript confirm dialogs by accepting and dismissing them, verifying the appropriate result messages for each action.

Starting URL: https://the-internet.herokuapp.com/javascript_alerts

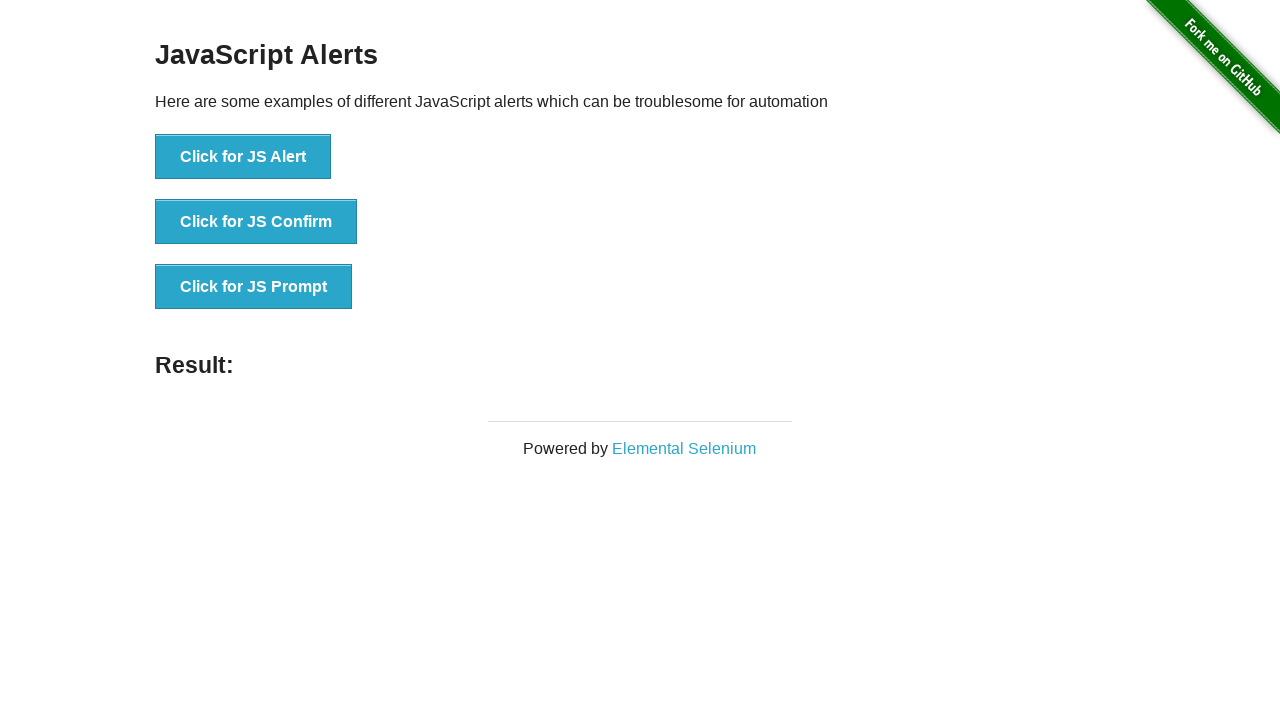

Clicked JS Confirm button and accepted the dialog at (256, 222) on button[onclick='jsConfirm()']
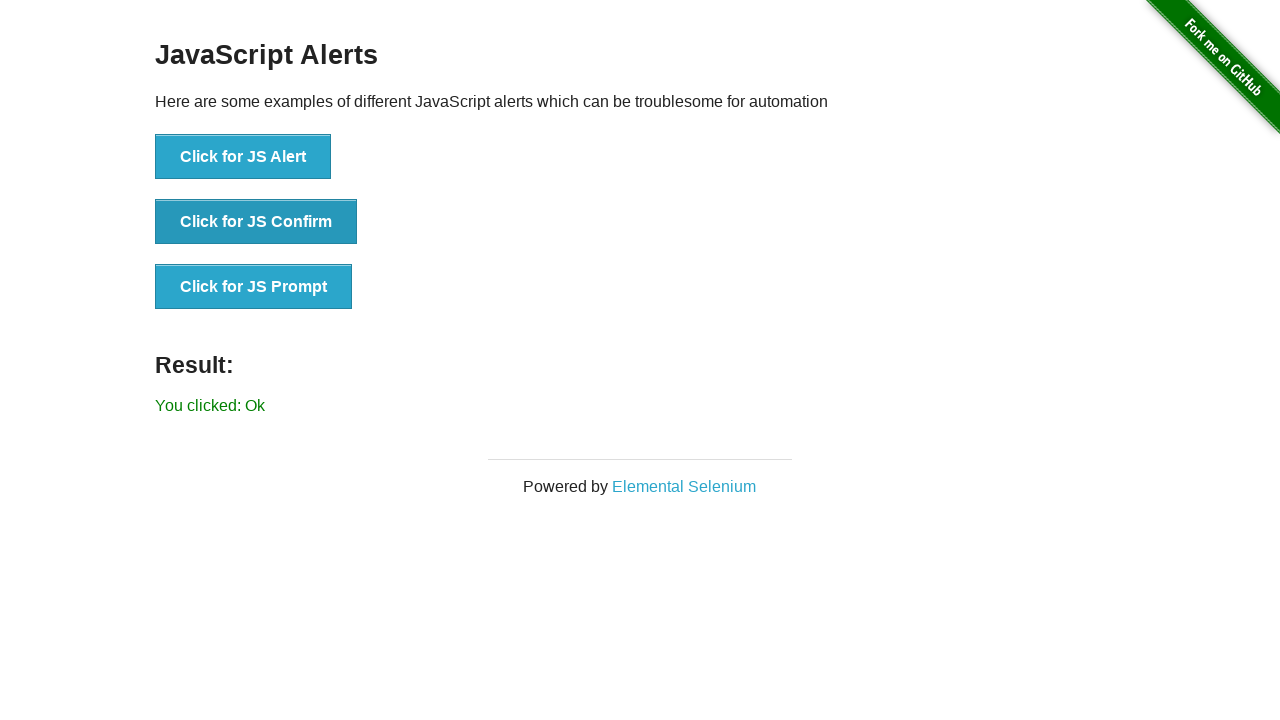

Waited for result message to appear
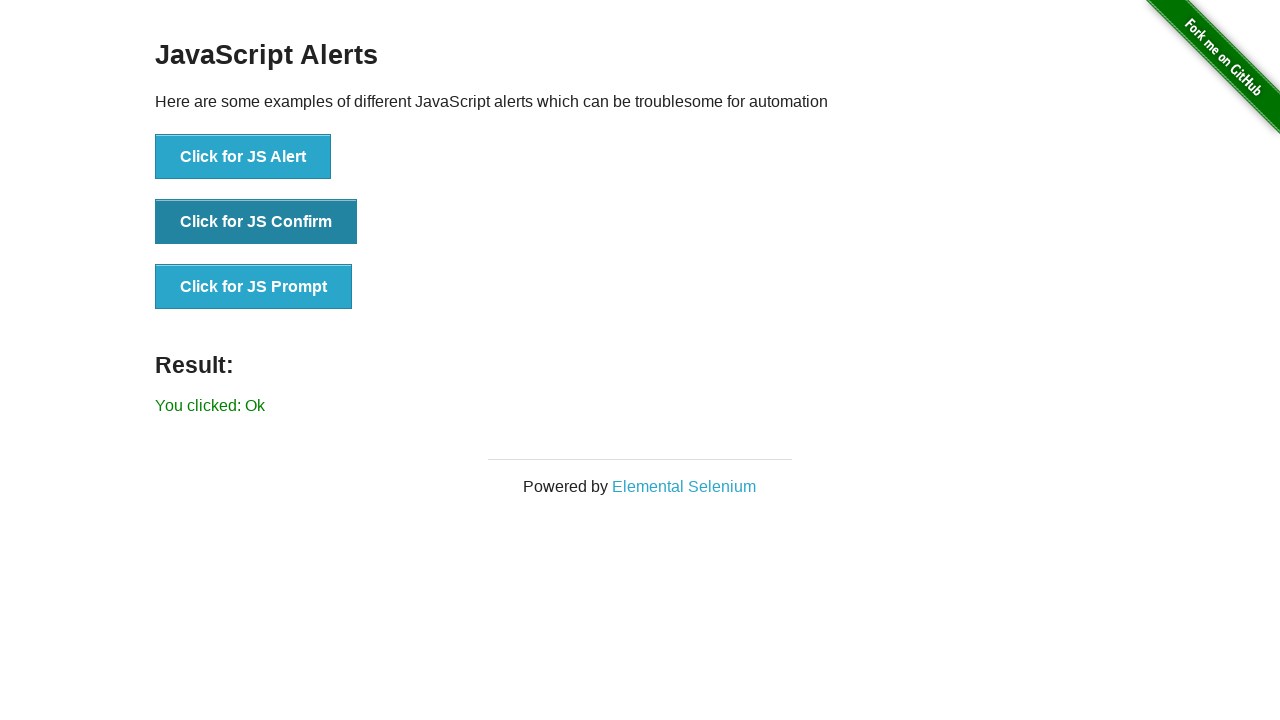

Retrieved result text content
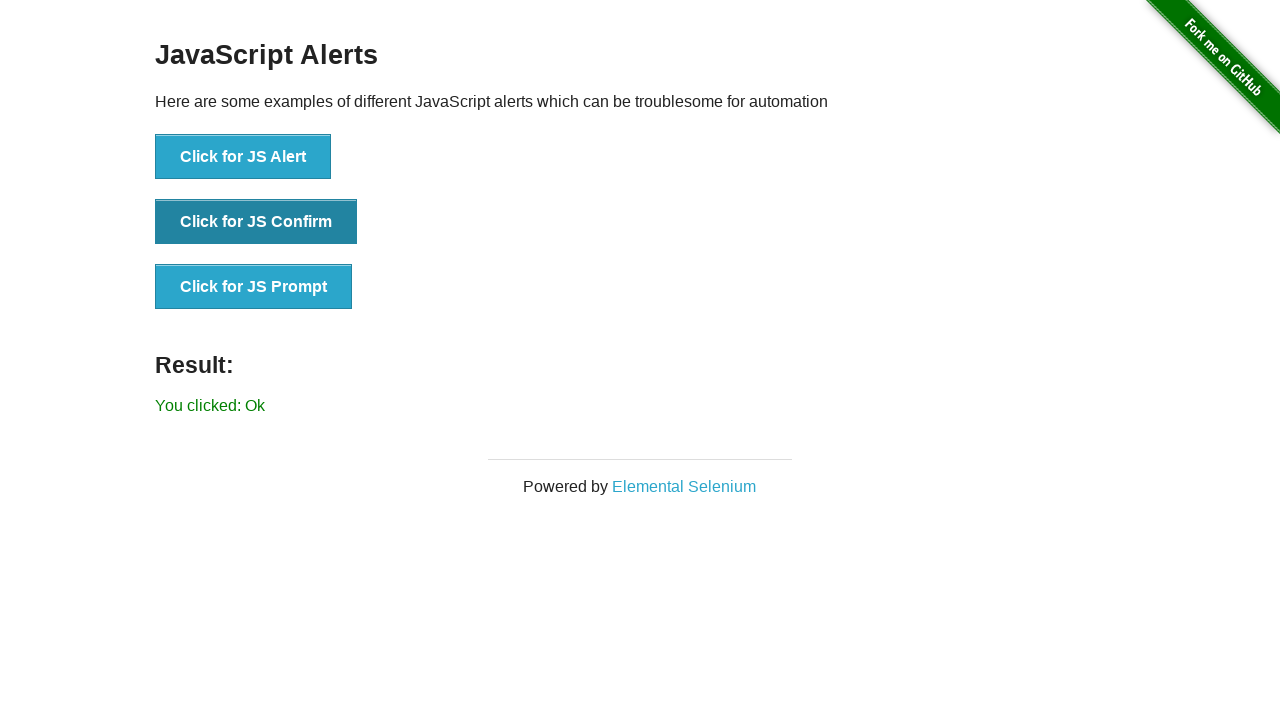

Verified result message shows 'You clicked: Ok'
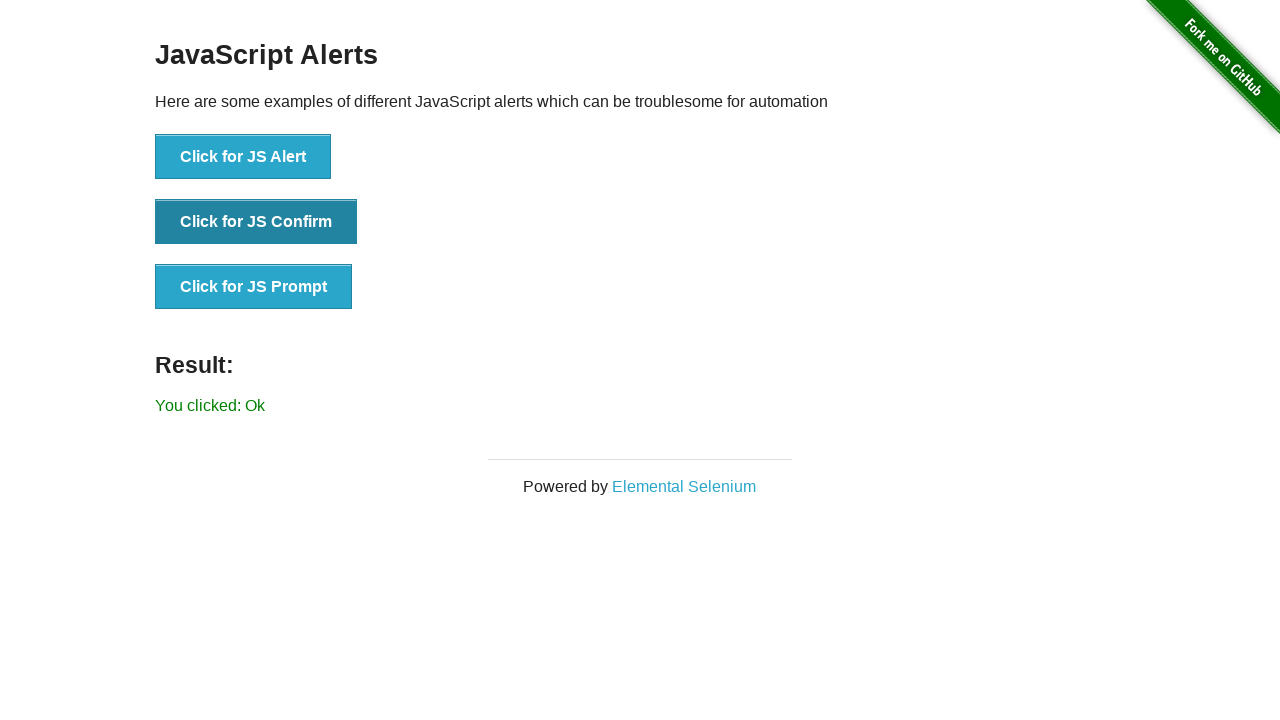

Clicked JS Confirm button again and dismissed the dialog at (256, 222) on button[onclick='jsConfirm()']
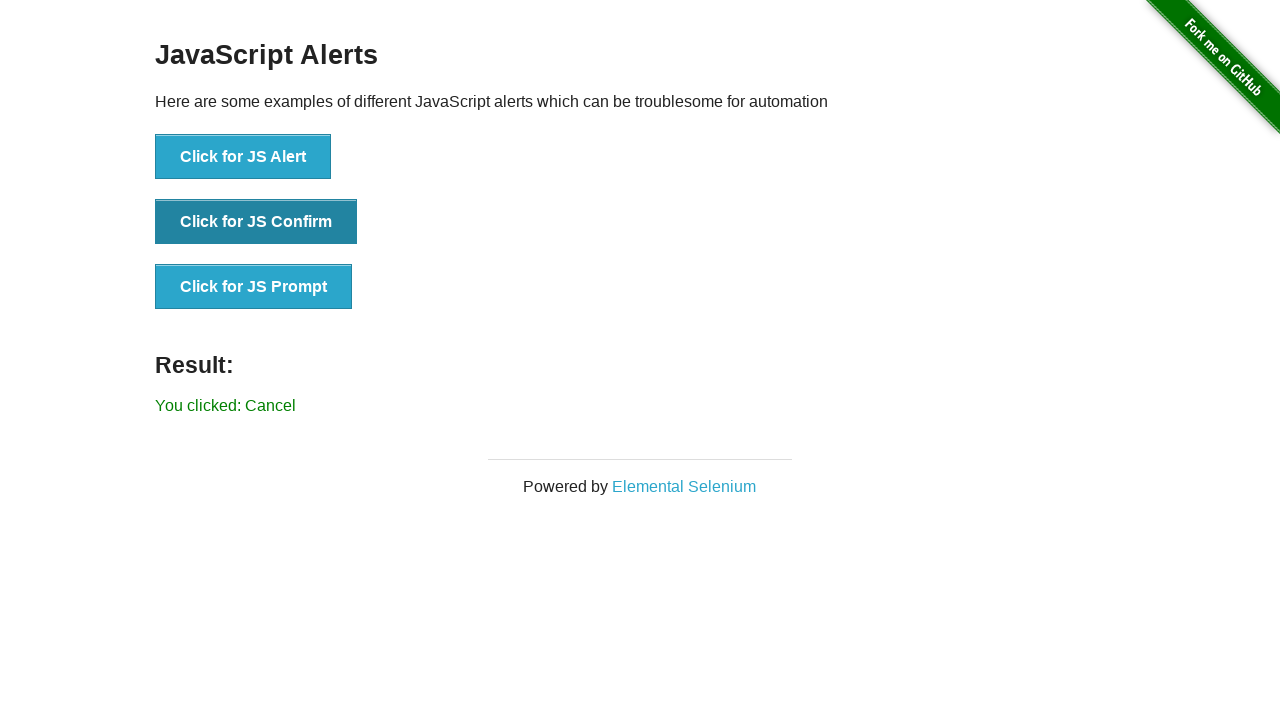

Retrieved updated result text content
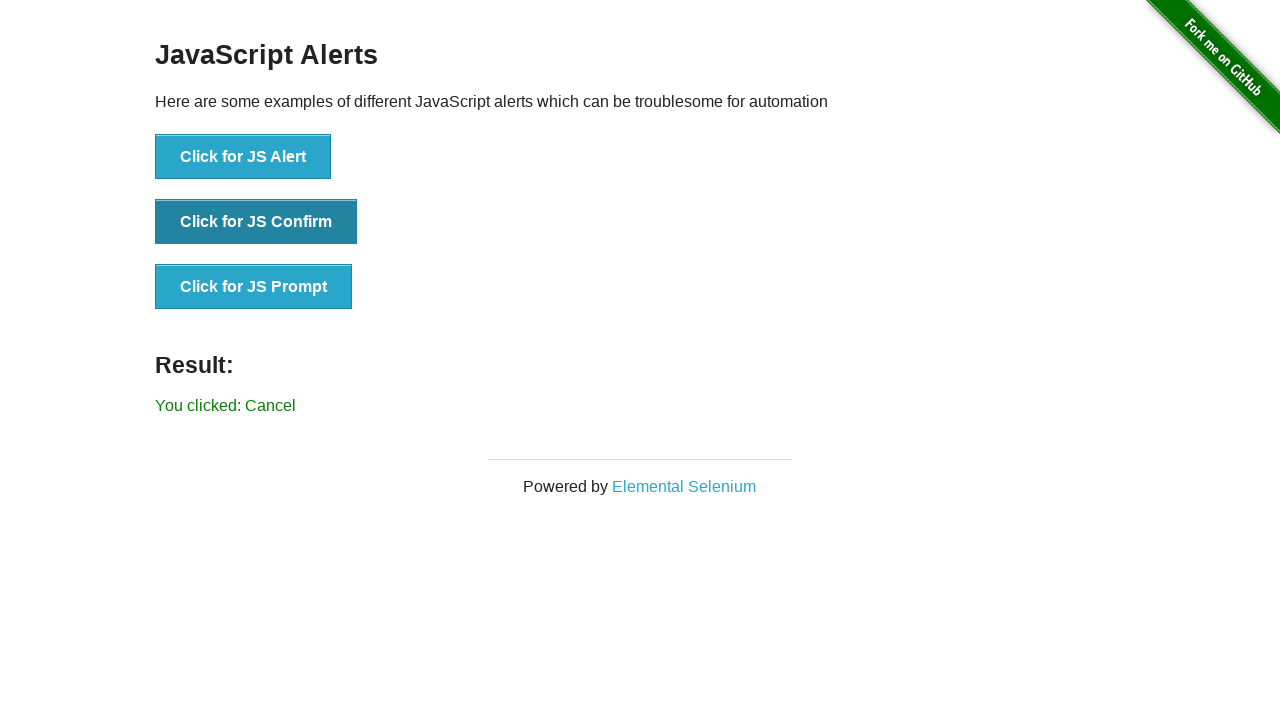

Verified result message shows 'You clicked: Cancel'
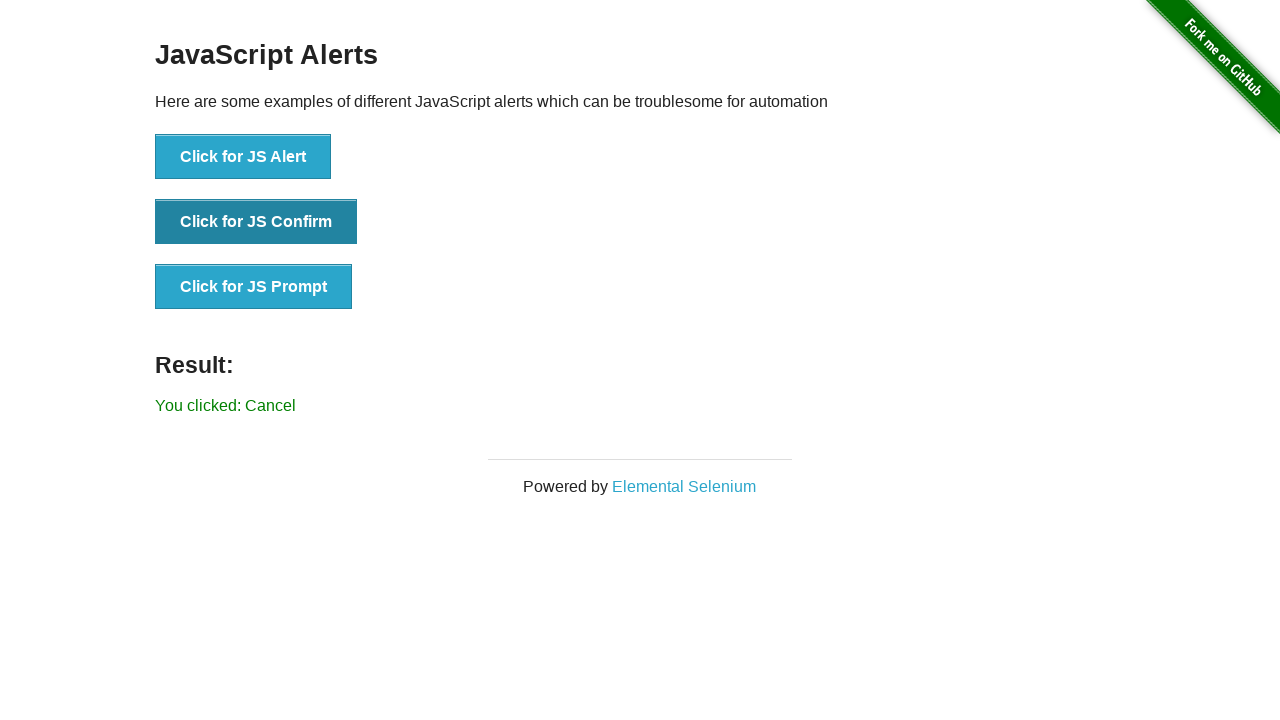

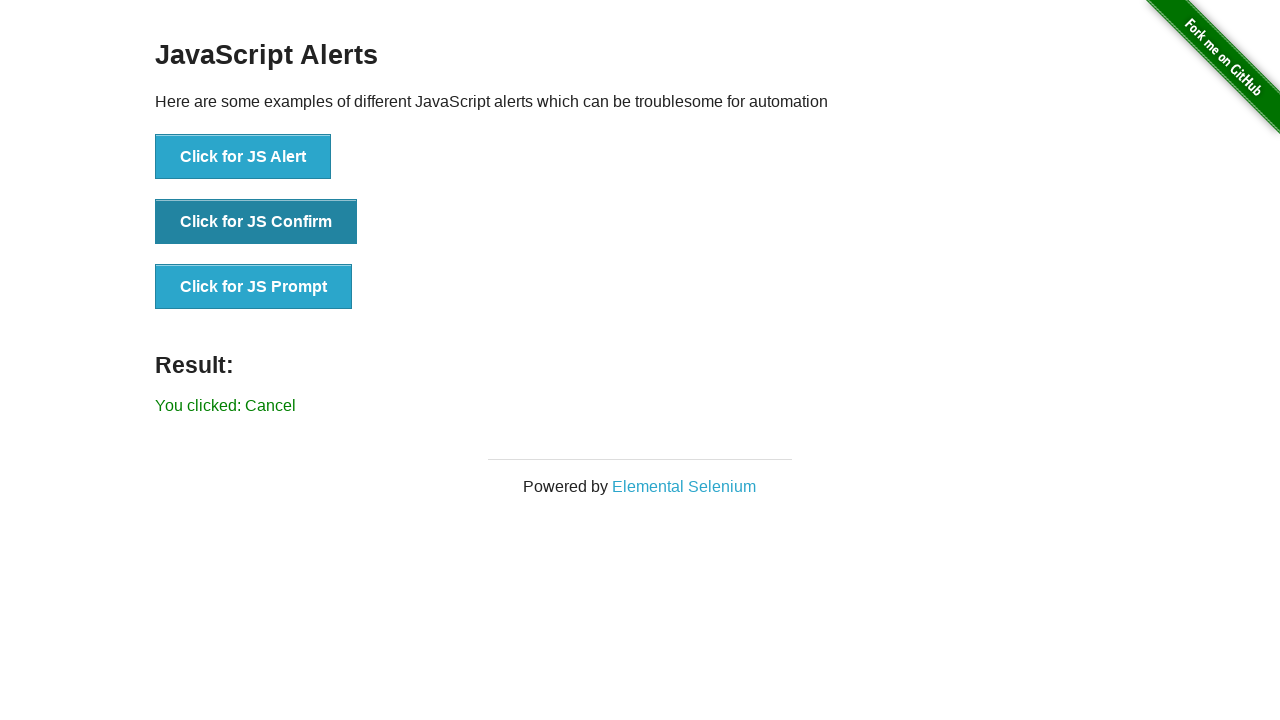